Tests the contact us form submission without being logged in by filling name, email, and enquiry fields

Starting URL: https://awesomeqa.com/ui/

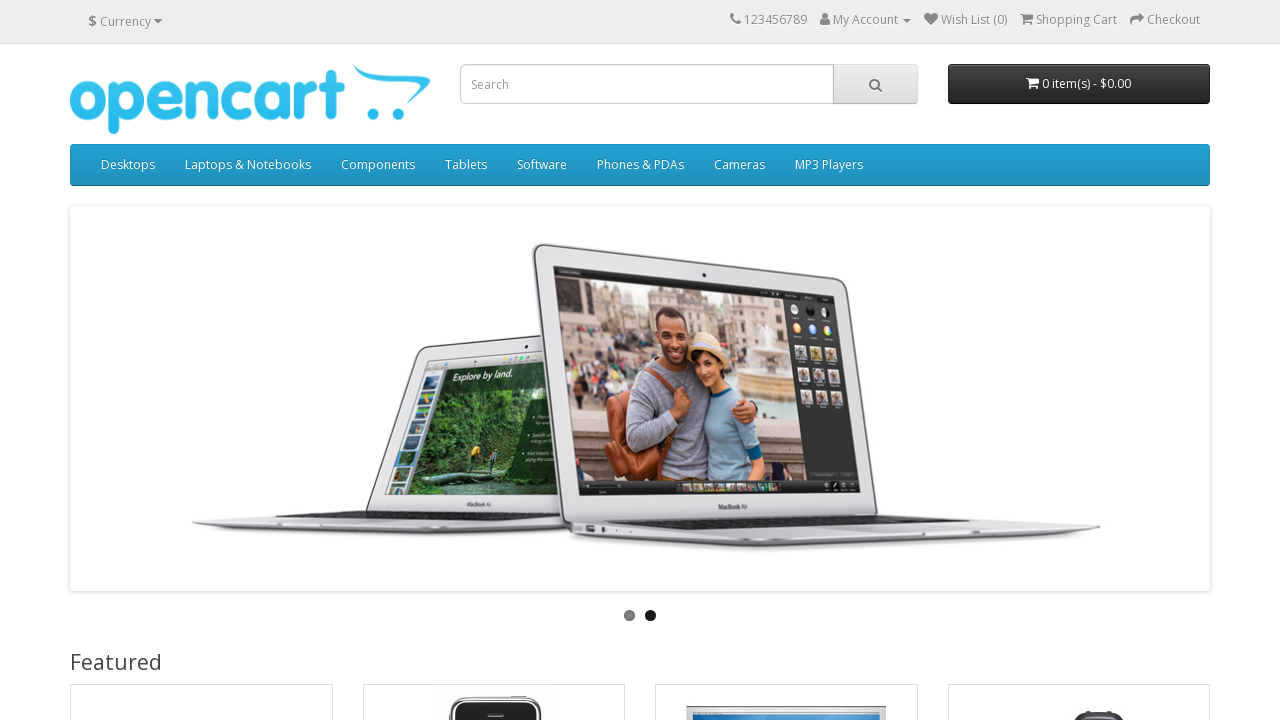

Clicked on Contact Us link at (394, 548) on text=Contact Us
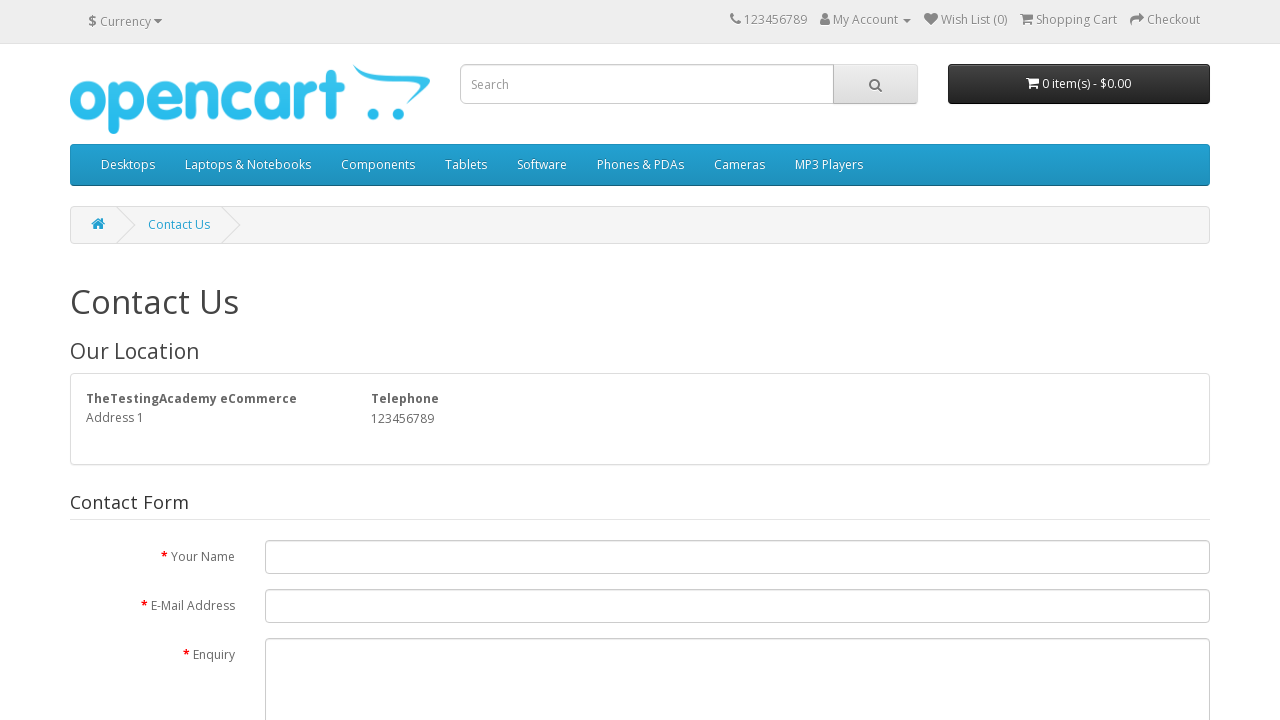

Filled name field with 'Rodina' on input[name='name']
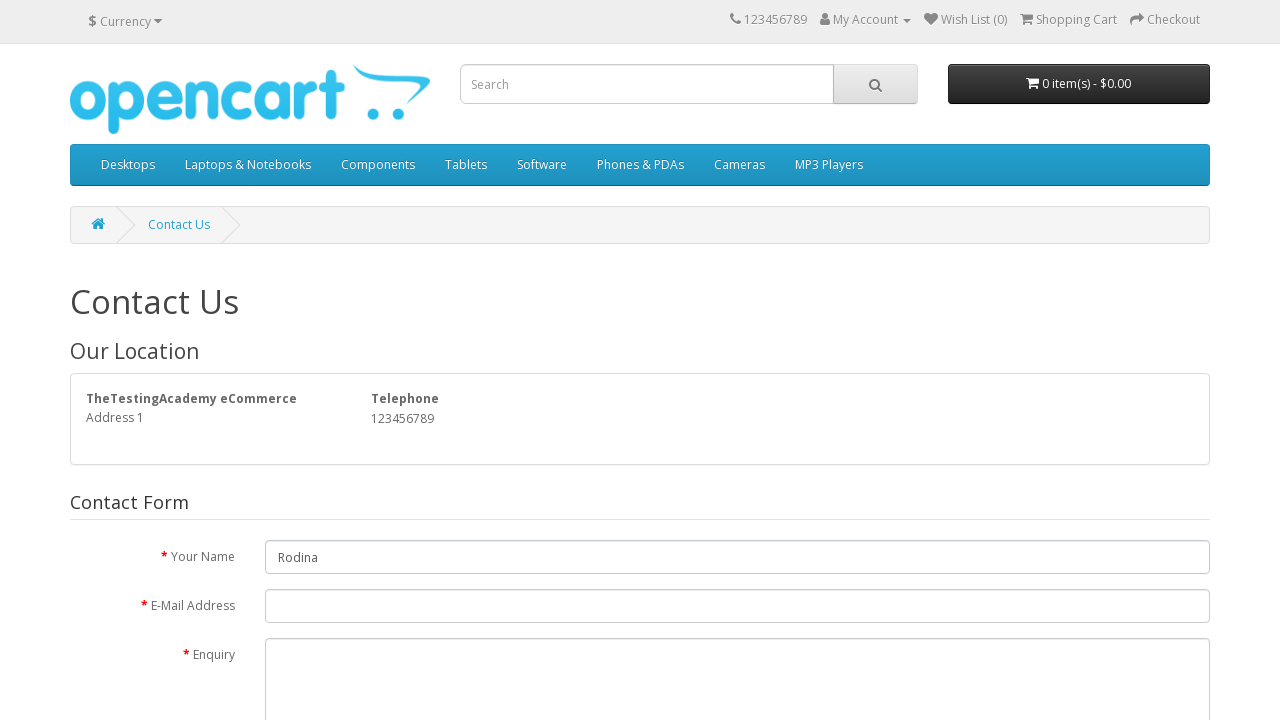

Filled email field with 'rodinaragab@gmail.com' on input[name='email']
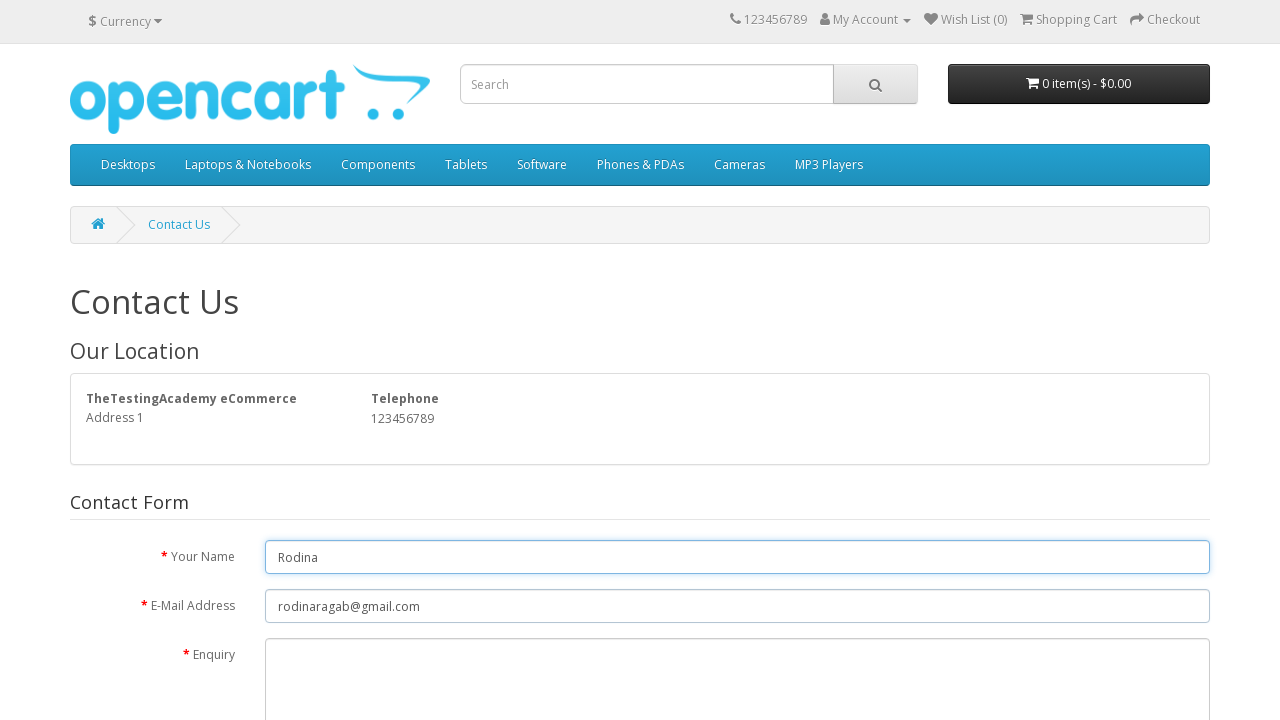

Filled enquiry field with feedback message on textarea[name='enquiry']
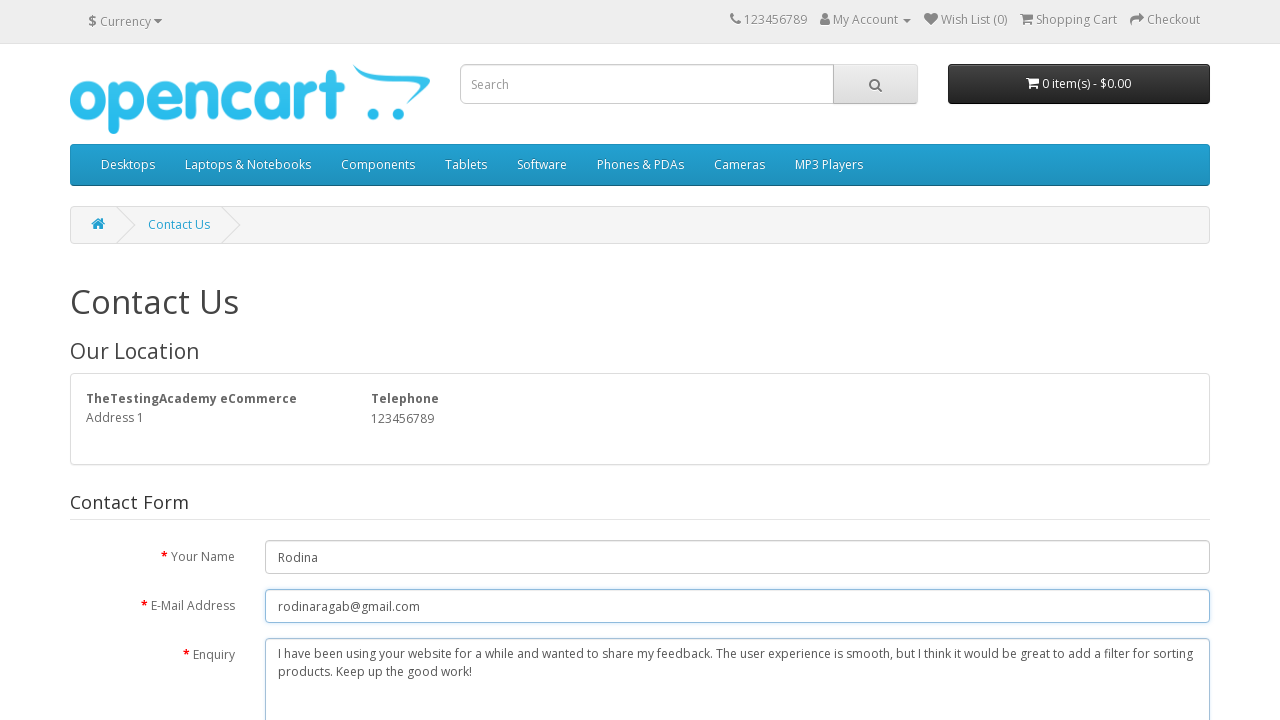

Clicked submit button to submit contact form without login at (1178, 427) on input[type='submit']
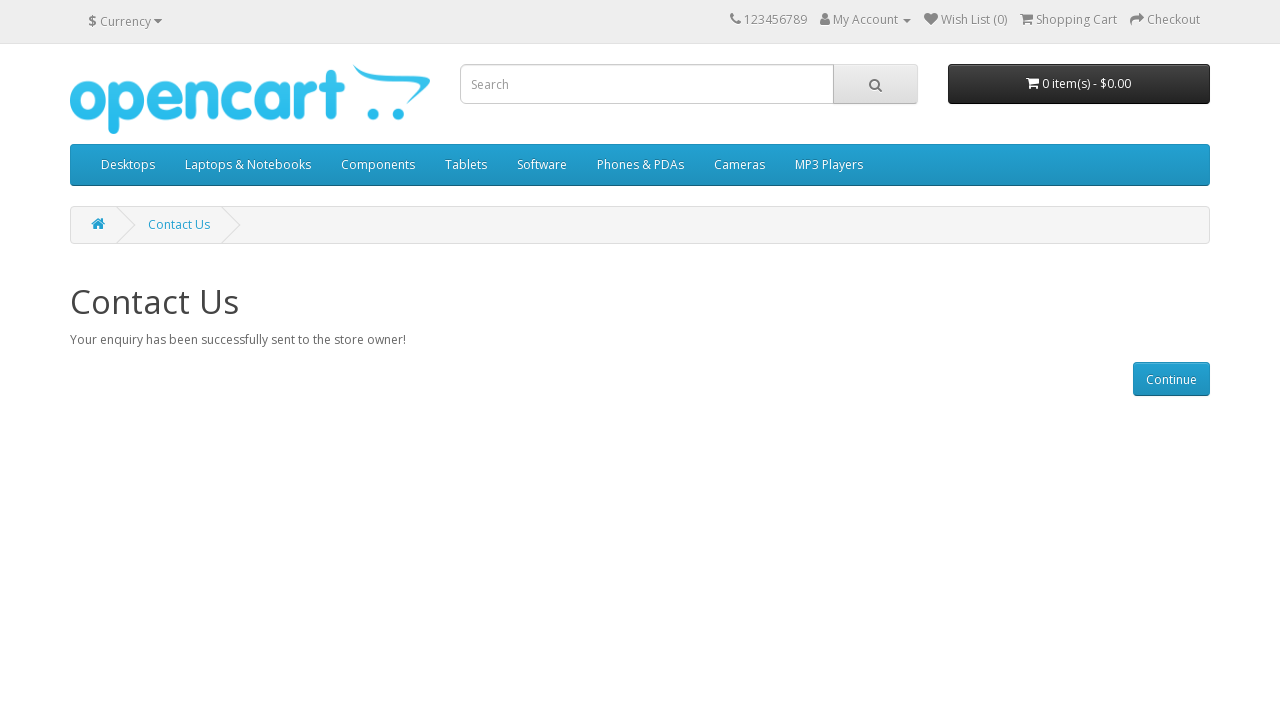

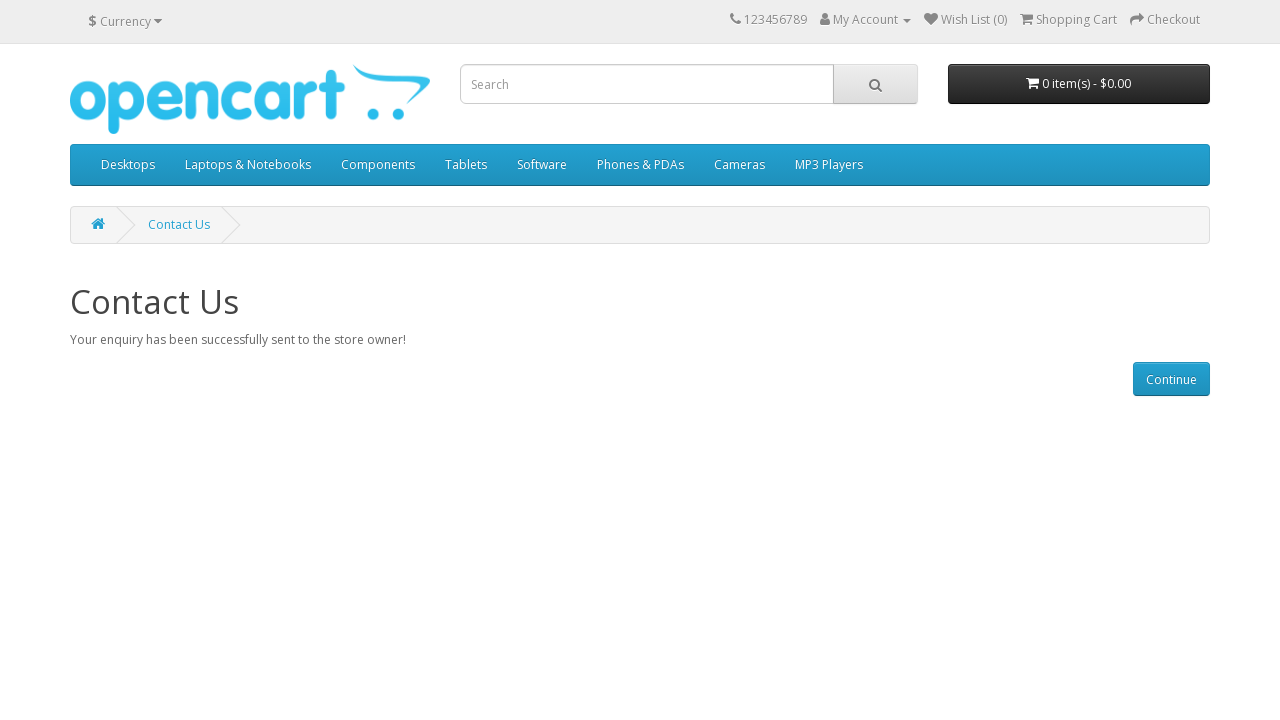